Navigates to the HDFC bank homepage and waits for the page to load completely before closing.

Starting URL: https://www.hdfc.com

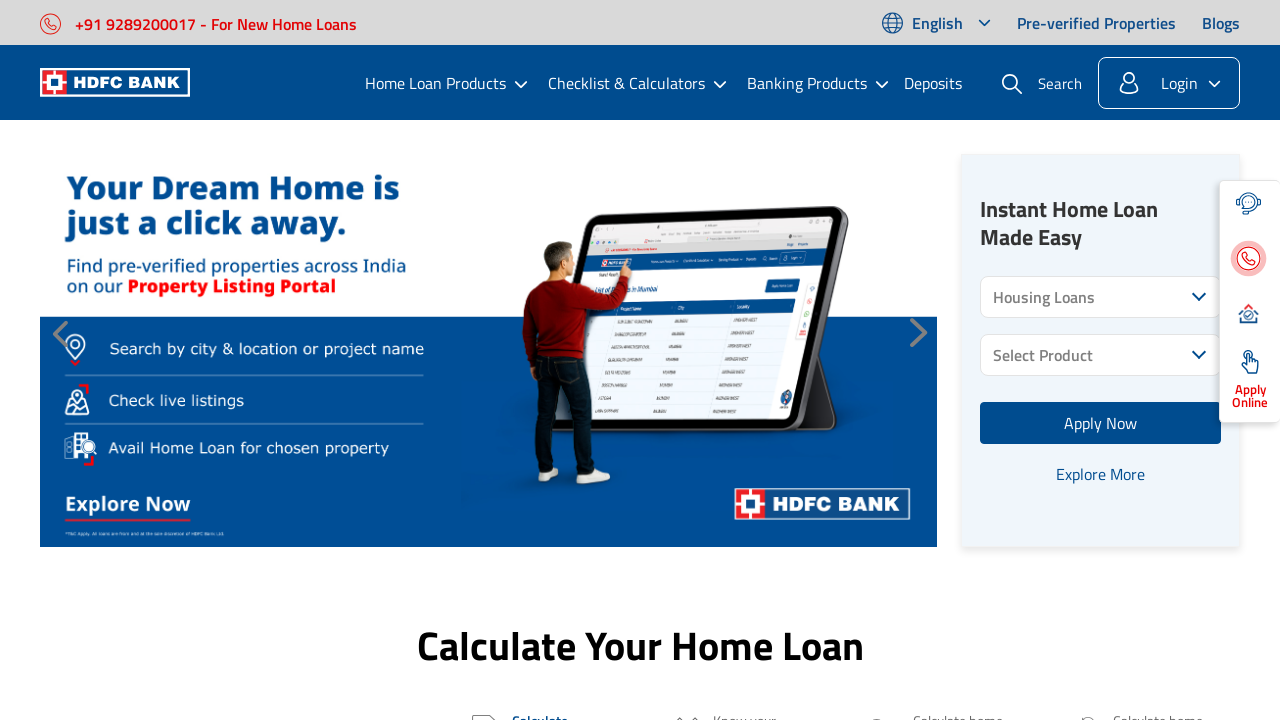

Waited for network to be idle on HDFC bank homepage
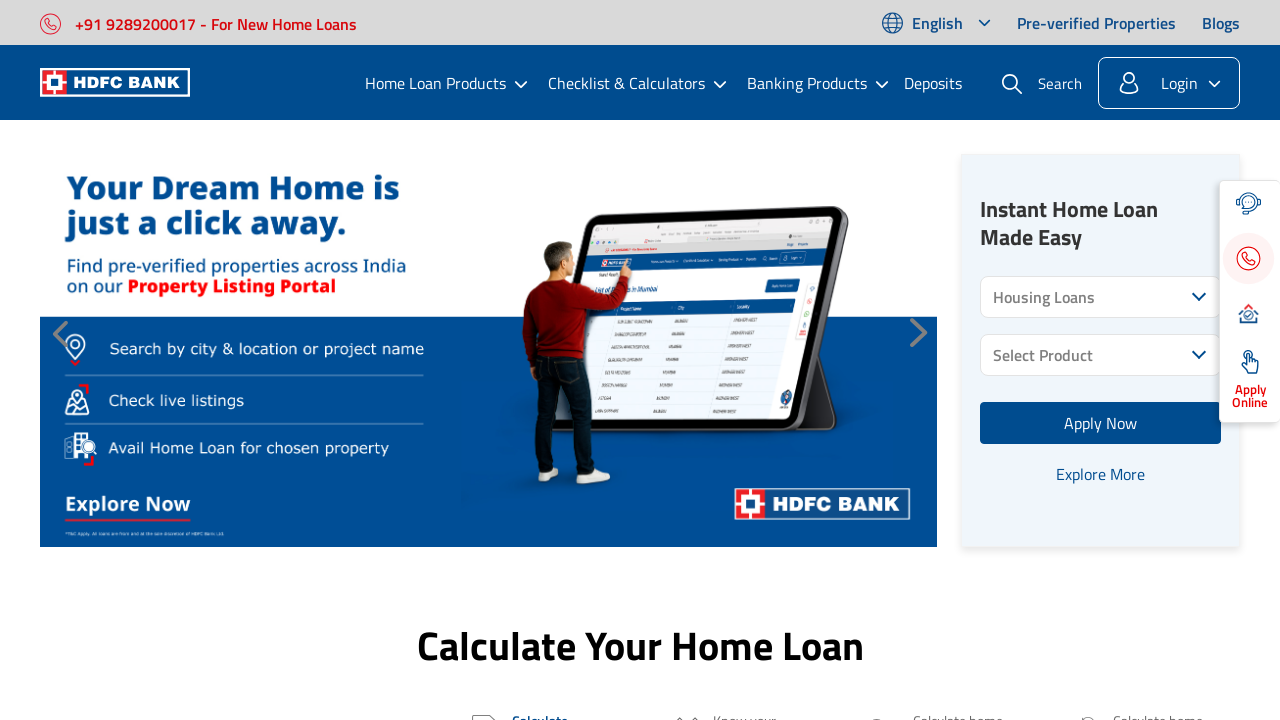

Waited an additional 10 seconds for page to fully render
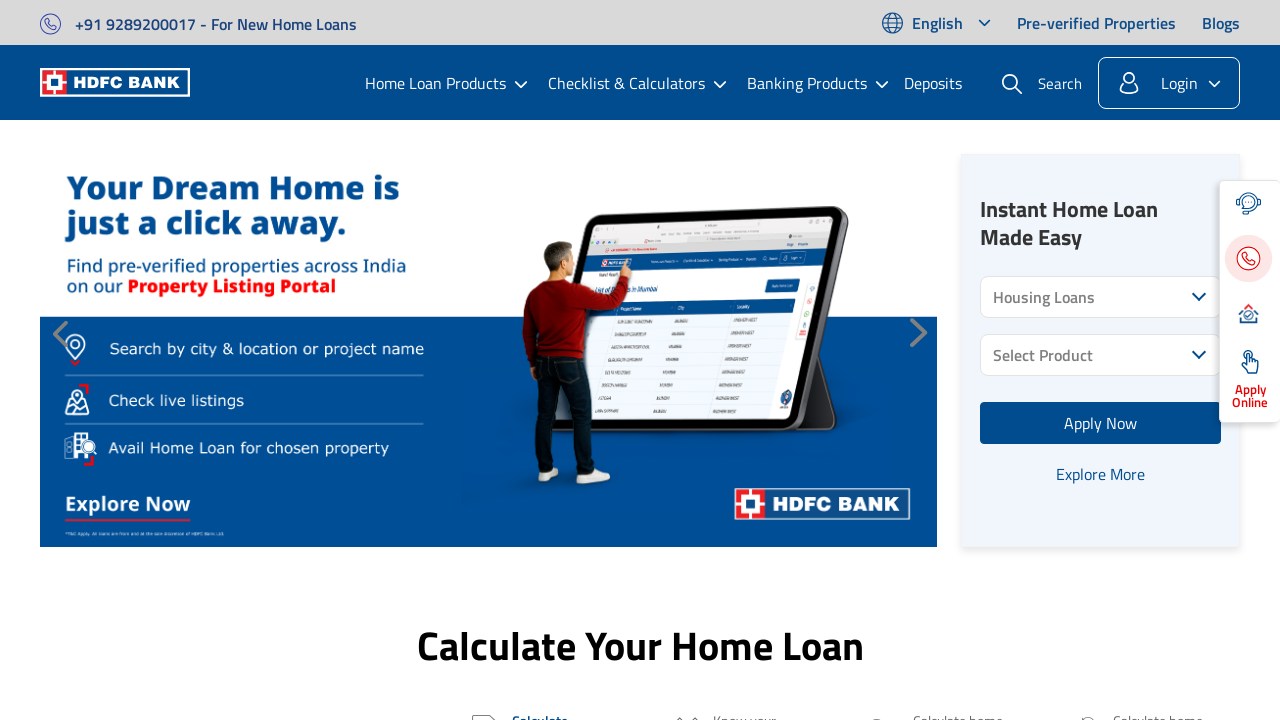

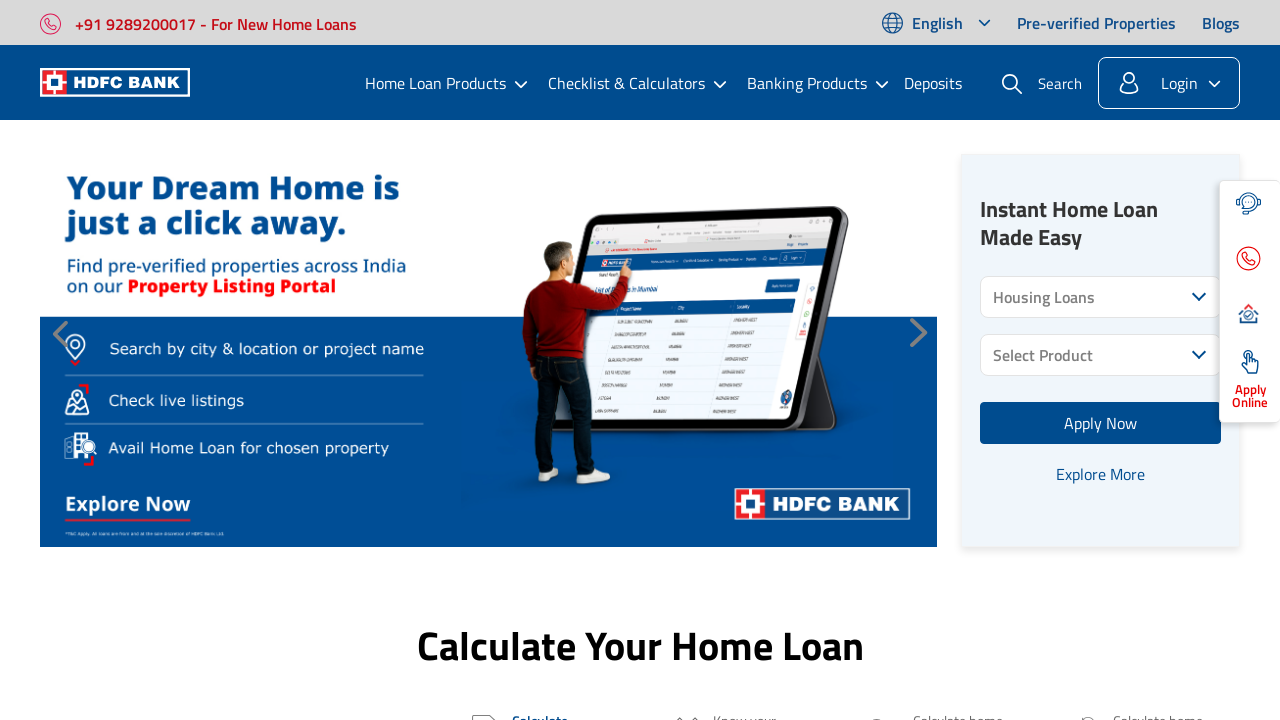